Tests the product review functionality by navigating to a product, clicking the reviews tab, selecting a 5-star rating, and submitting a review with a comment, name, and email.

Starting URL: http://practice.automationtesting.in/

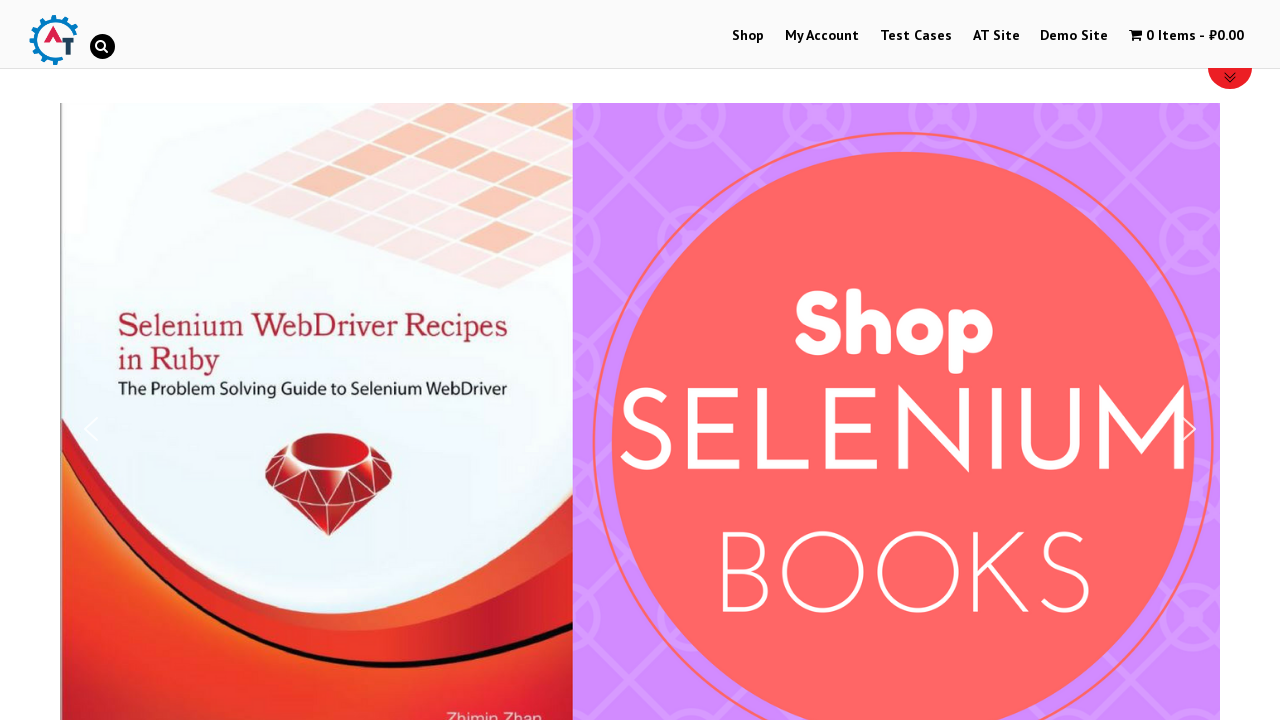

Scrolled down 600px to view products
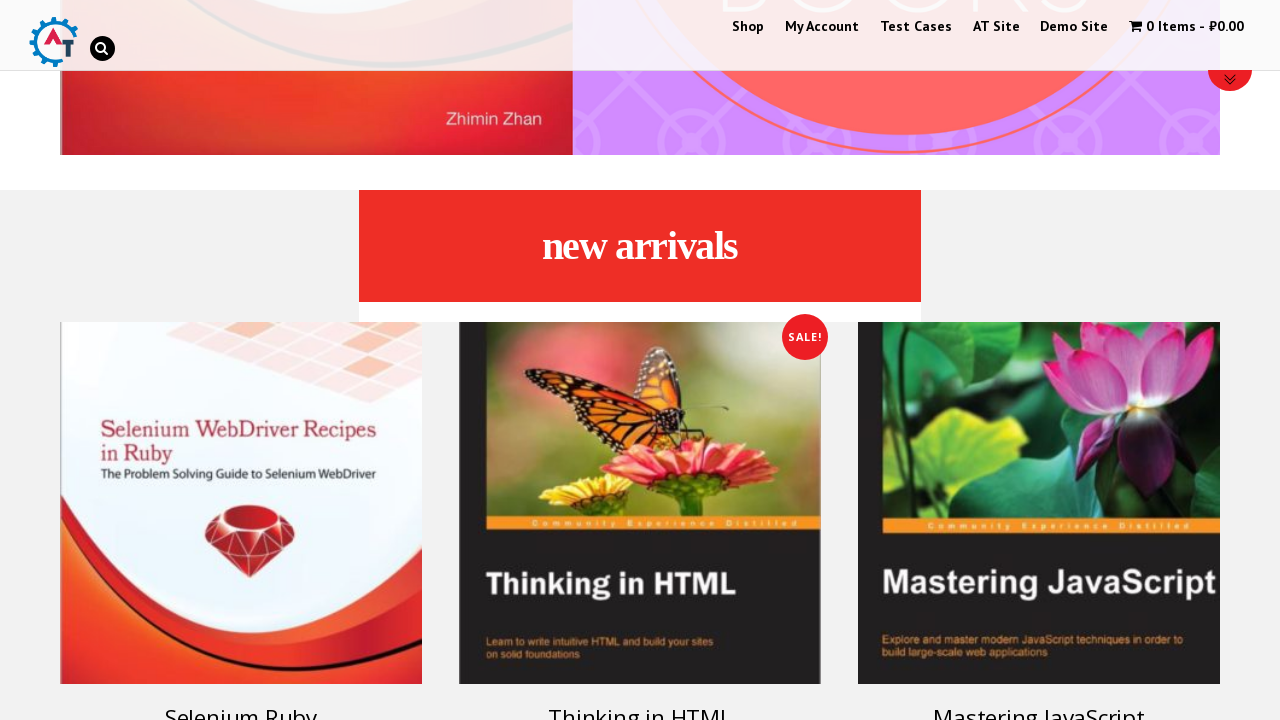

Clicked on a product at (241, 702) on h3
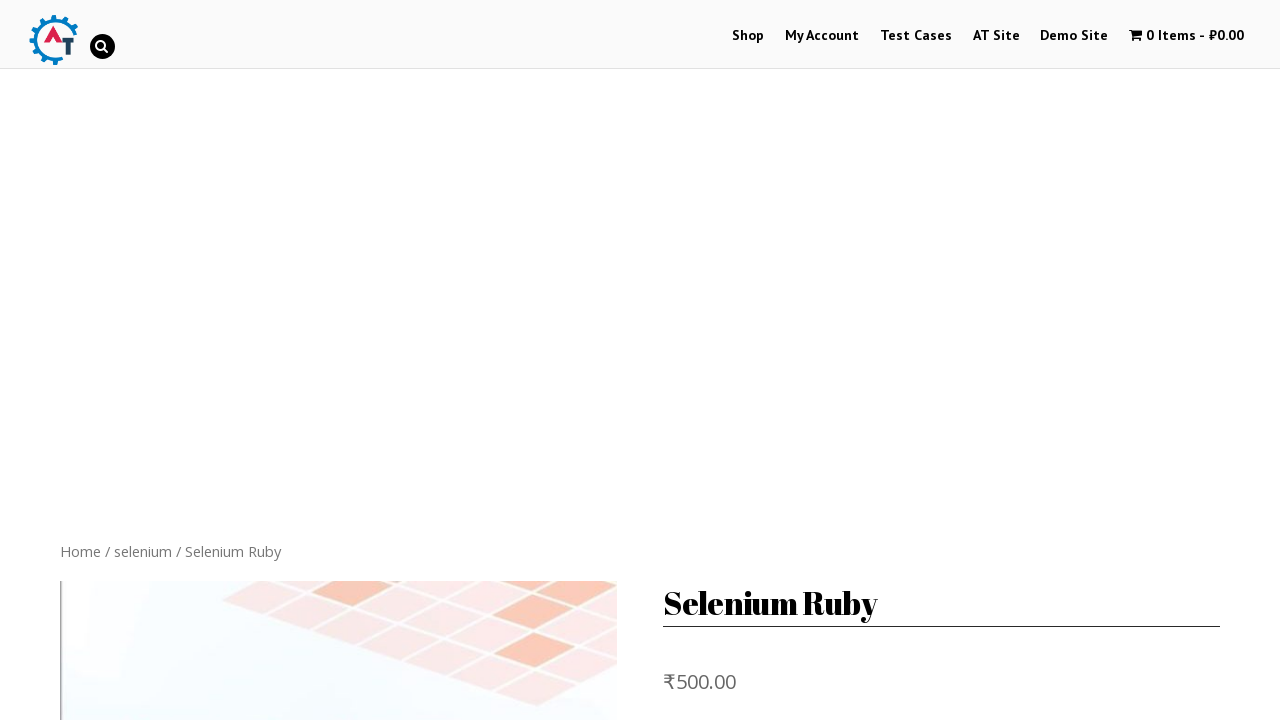

Clicked on the Reviews tab at (309, 360) on [href='#tab-reviews']
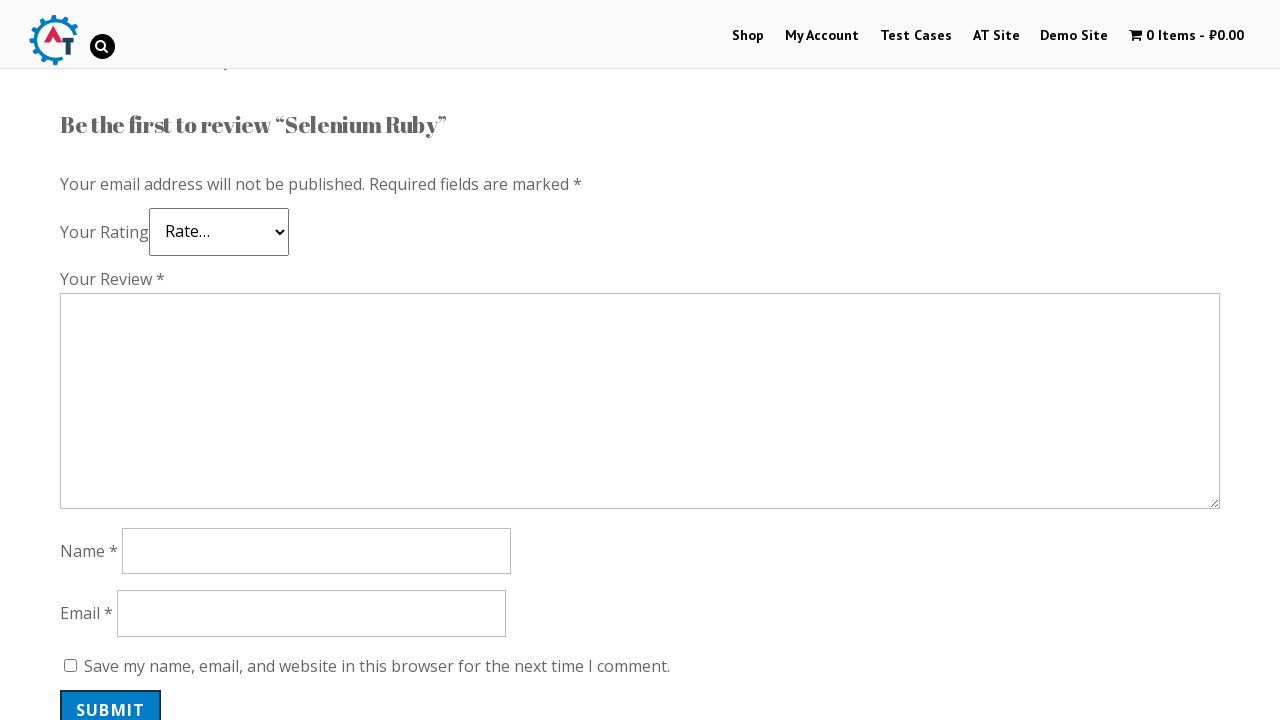

Selected 5-star rating at (132, 244) on .star-5
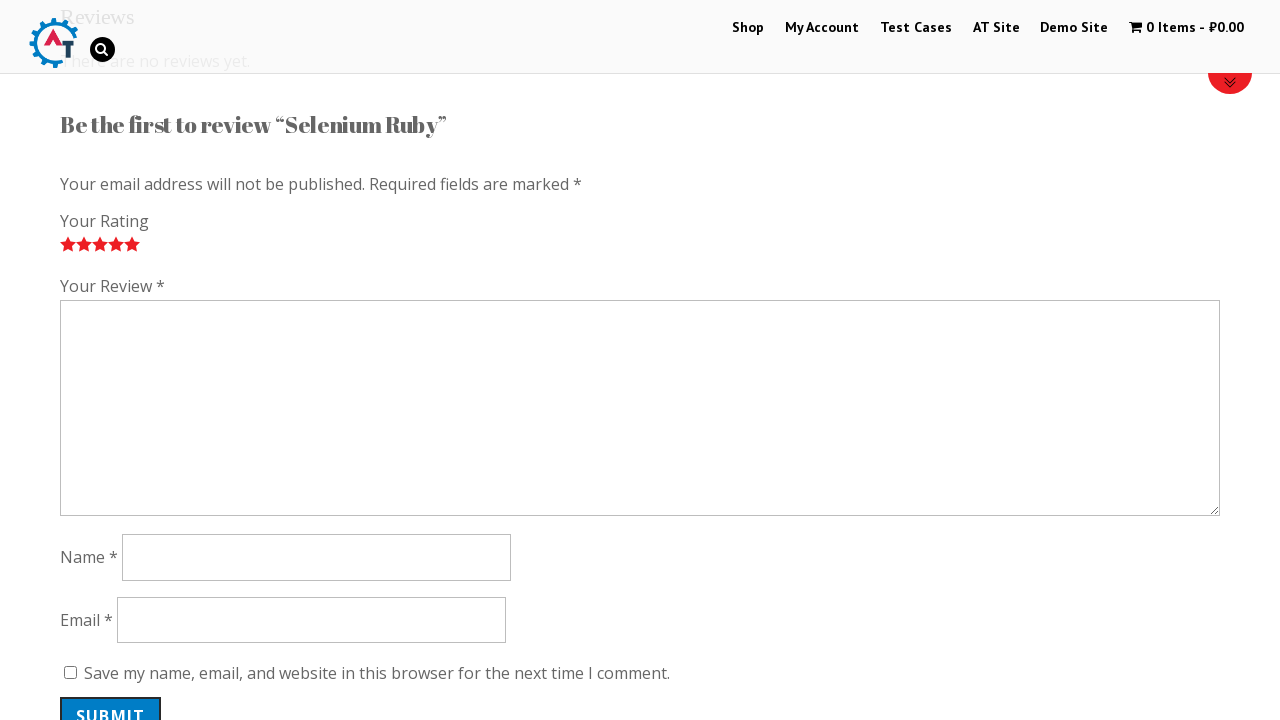

Filled in review comment: 'Nice book!' on #comment
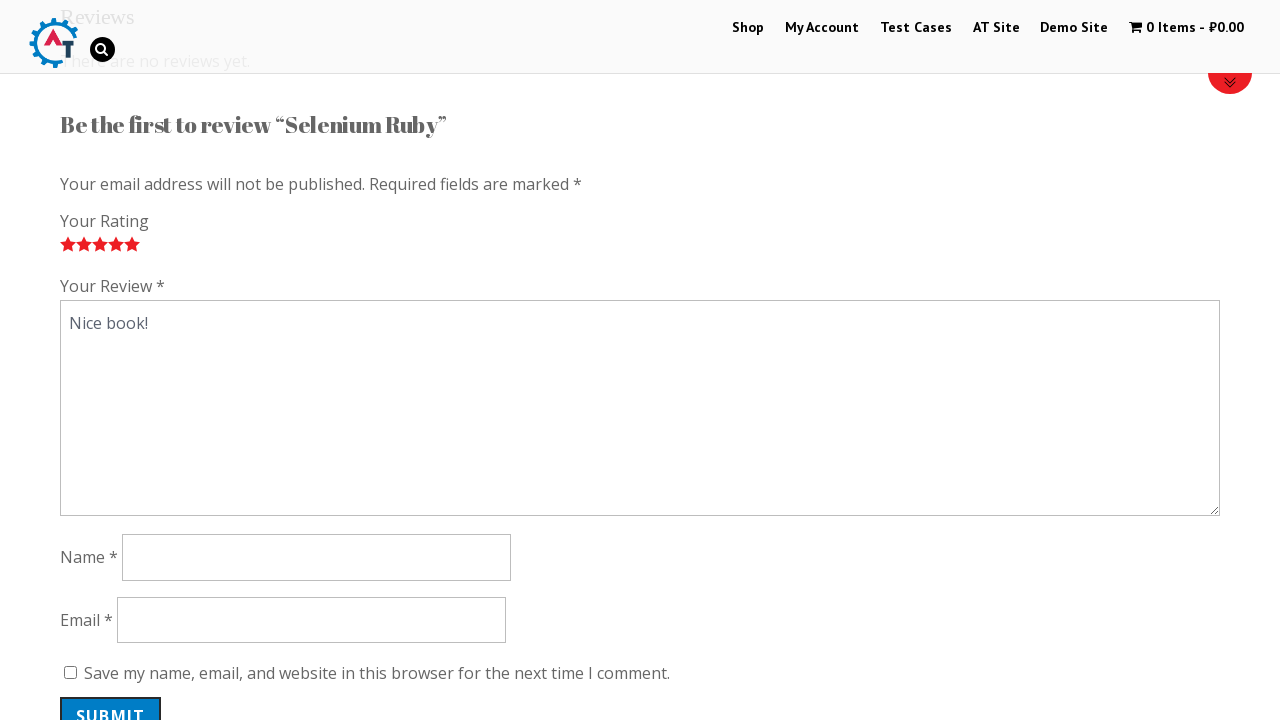

Filled in author name: 'Vasya Pupkin' on #author
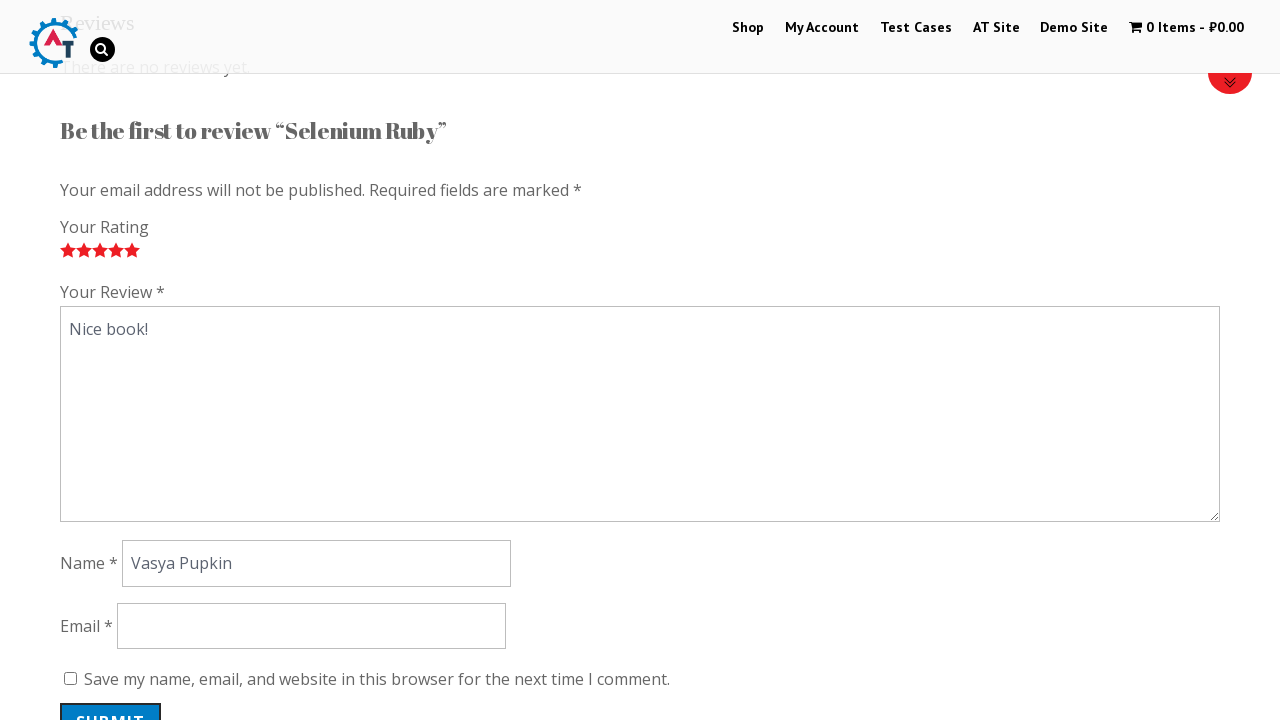

Filled in email: 'VasyaPupkin@mail.com' on #email
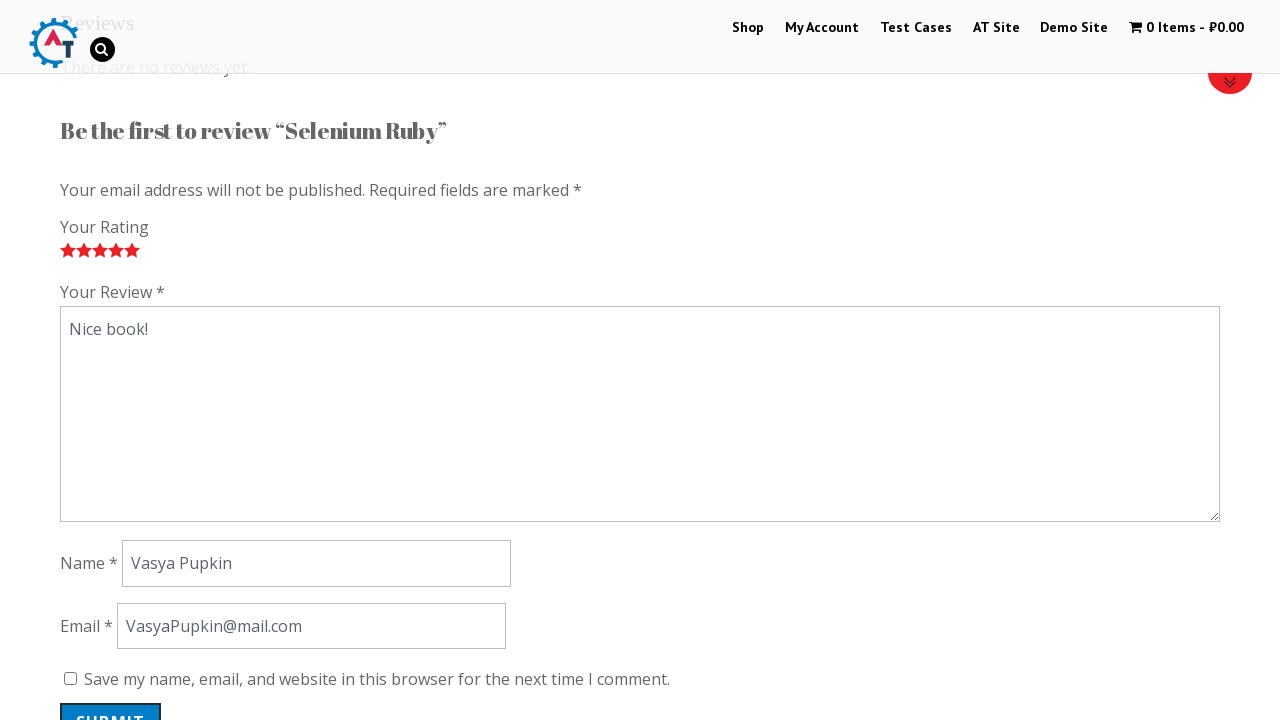

Clicked submit button to post the review at (111, 700) on #submit
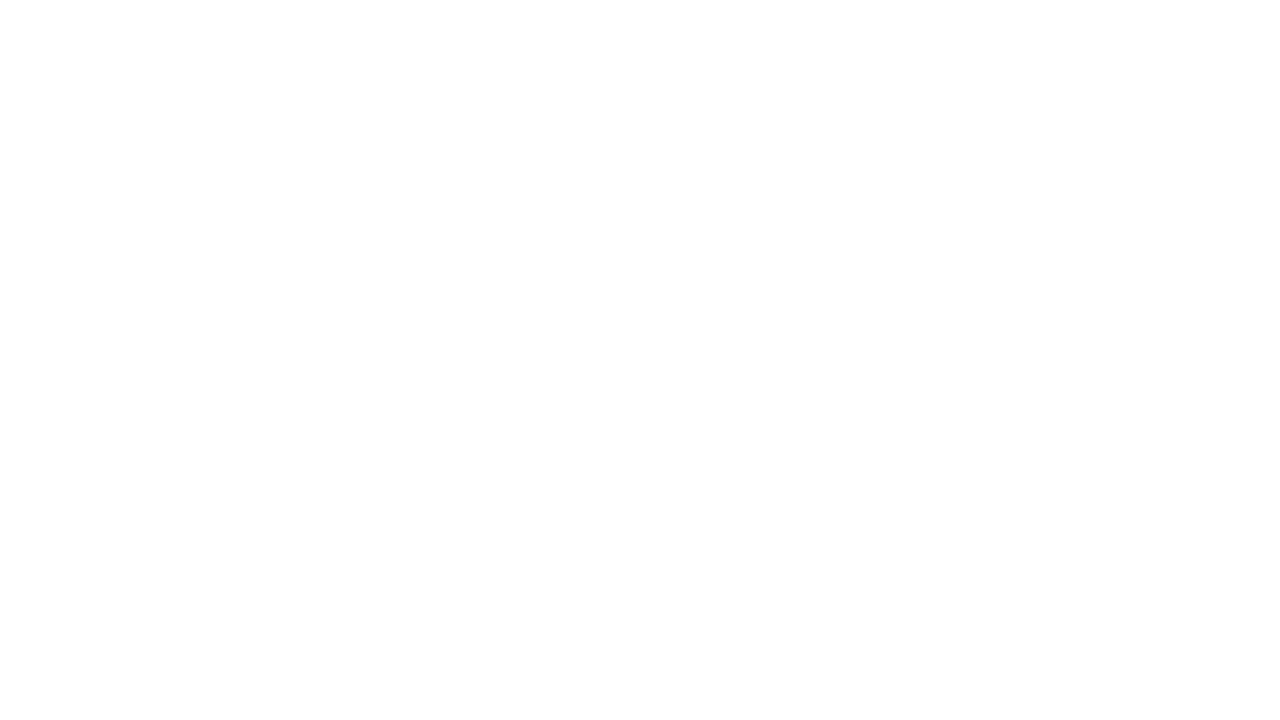

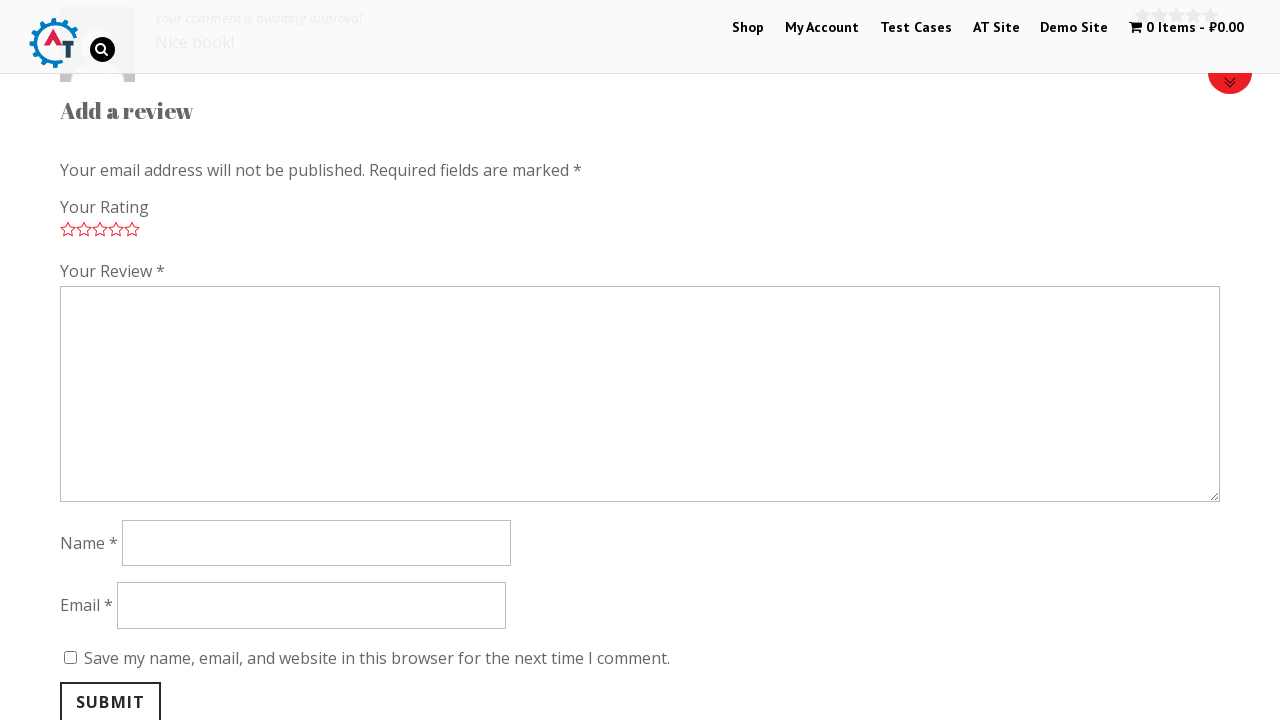